Demonstrates various drag and drop techniques by moving an element to four different target areas

Starting URL: http://sahitest.com/demo/dragDropMooTools.htm

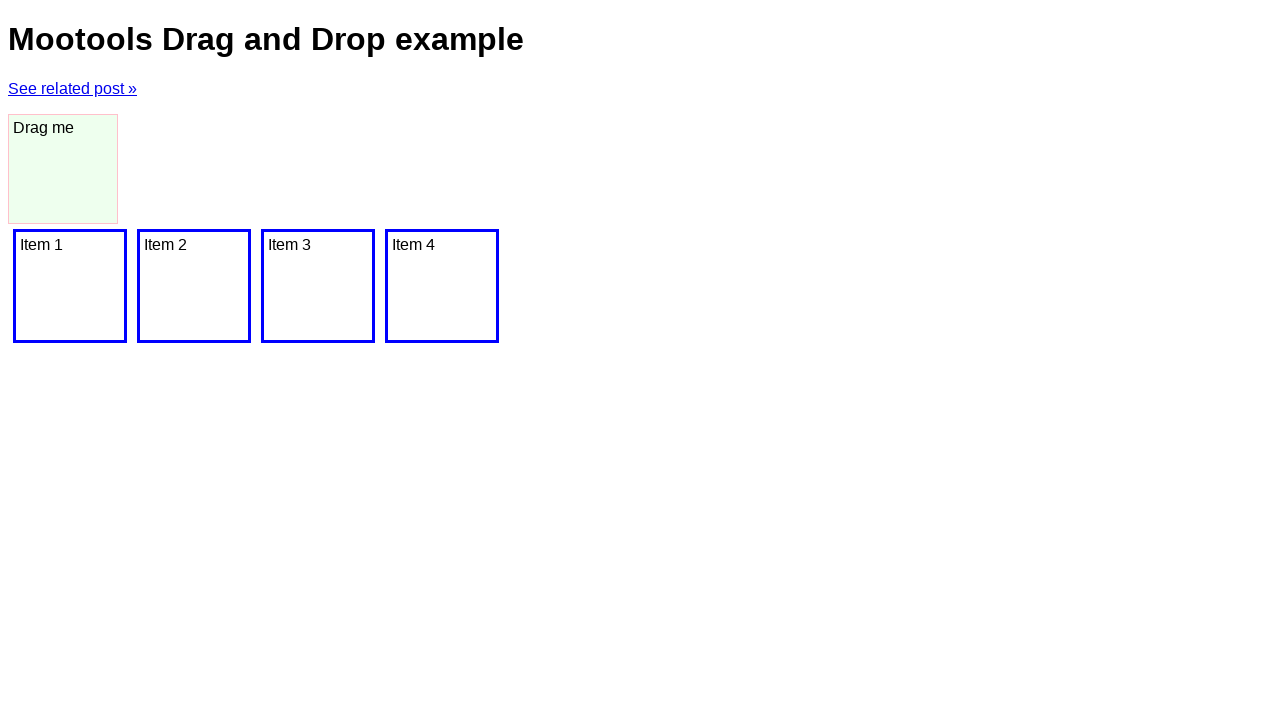

Located the draggable element with id 'dragger'
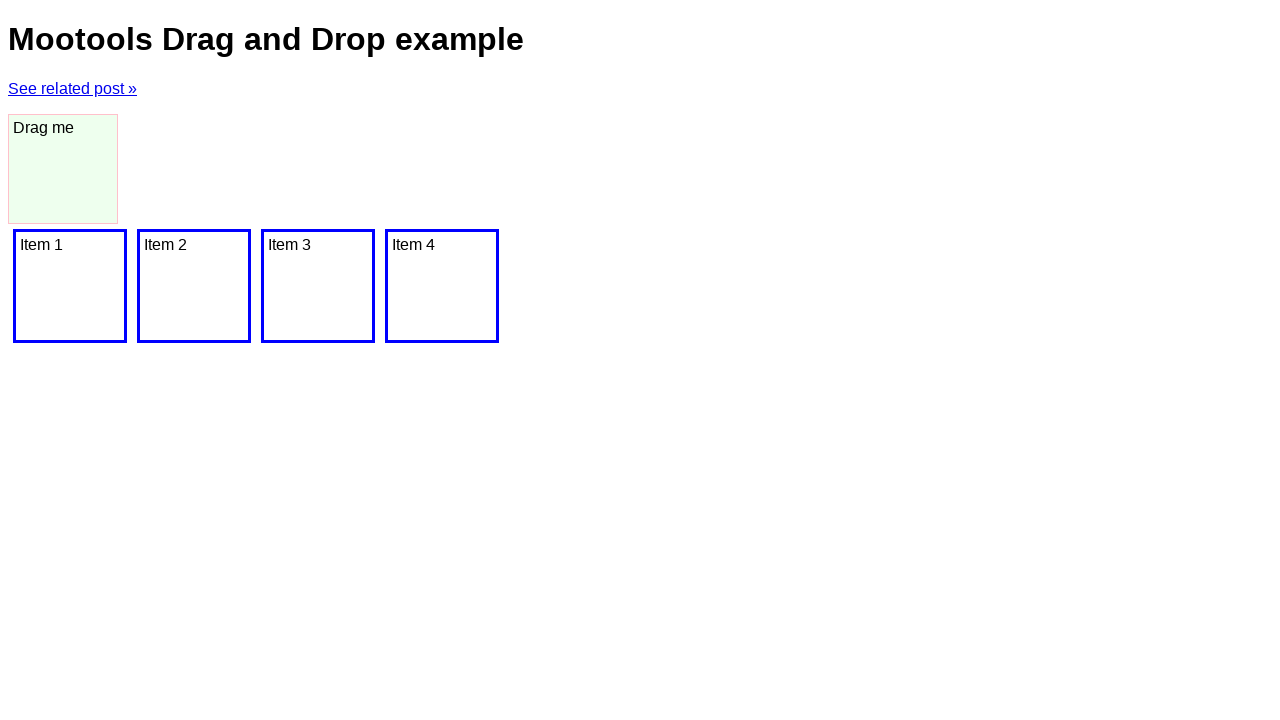

Located all target items with class 'item'
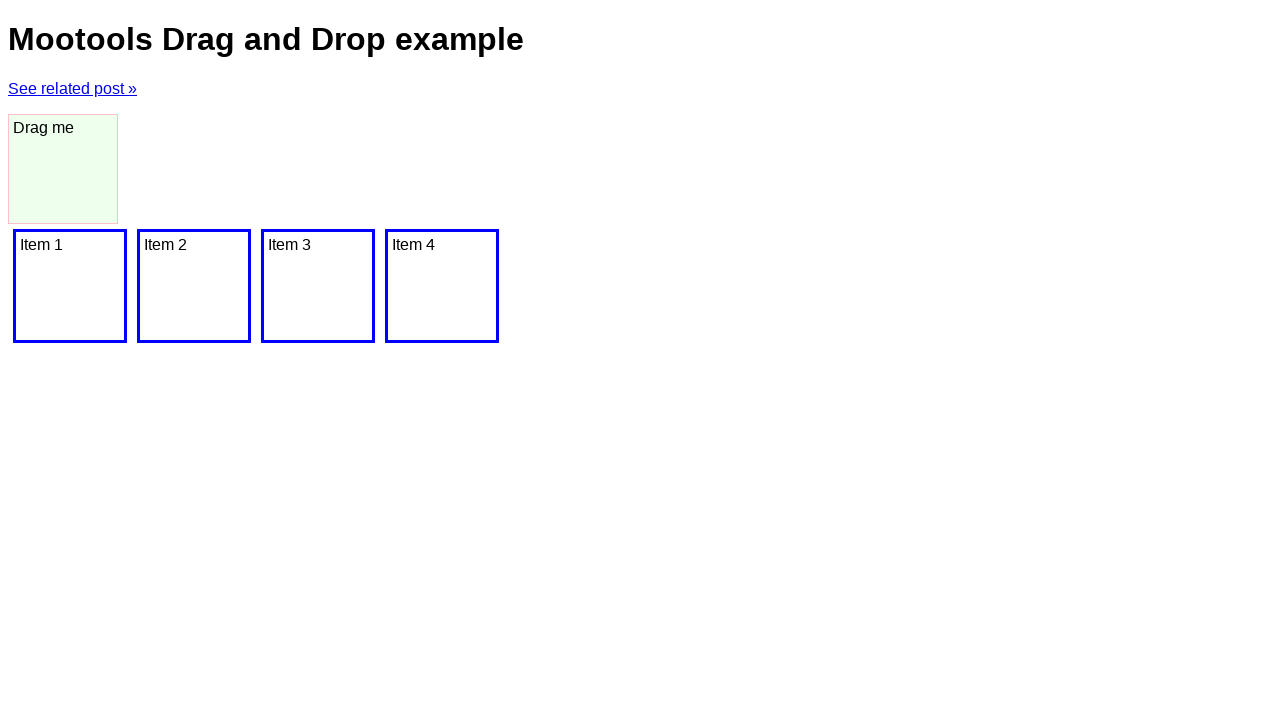

Waited 2 seconds before first drag operation
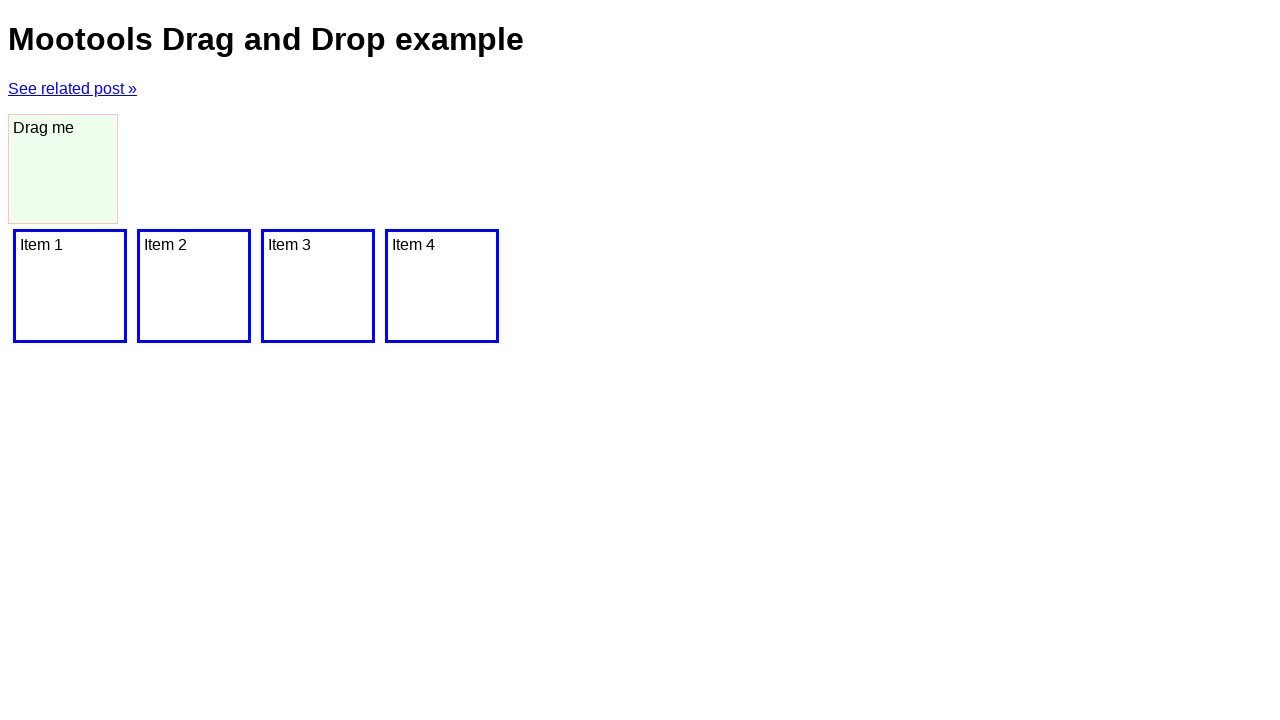

Dragged element to first target item at (70, 286)
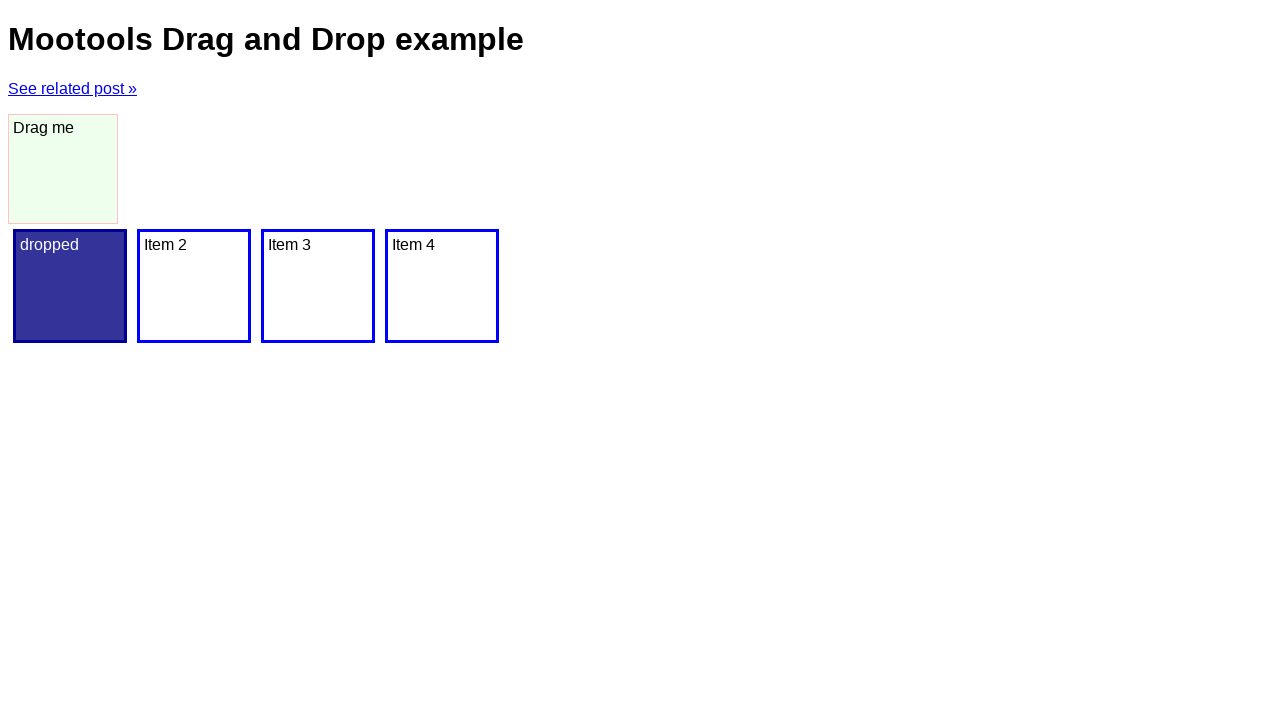

Waited 2 seconds before second drag operation
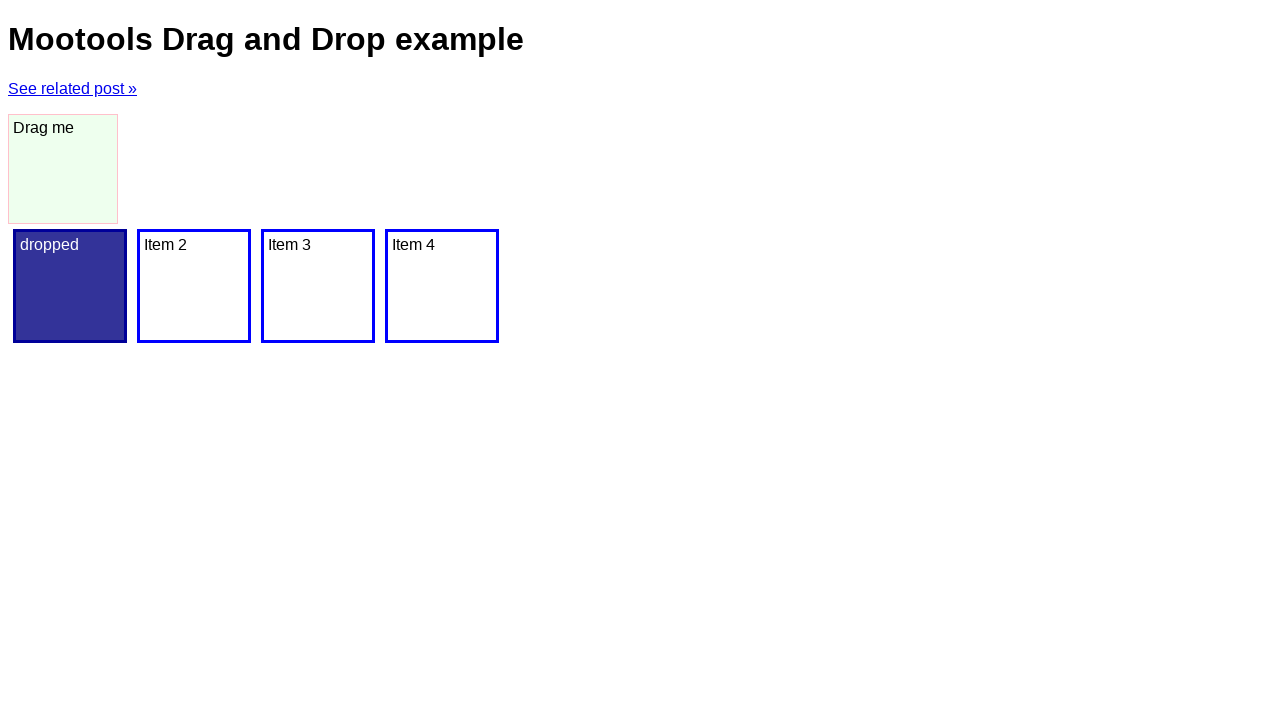

Dragged element to second target item at (194, 286)
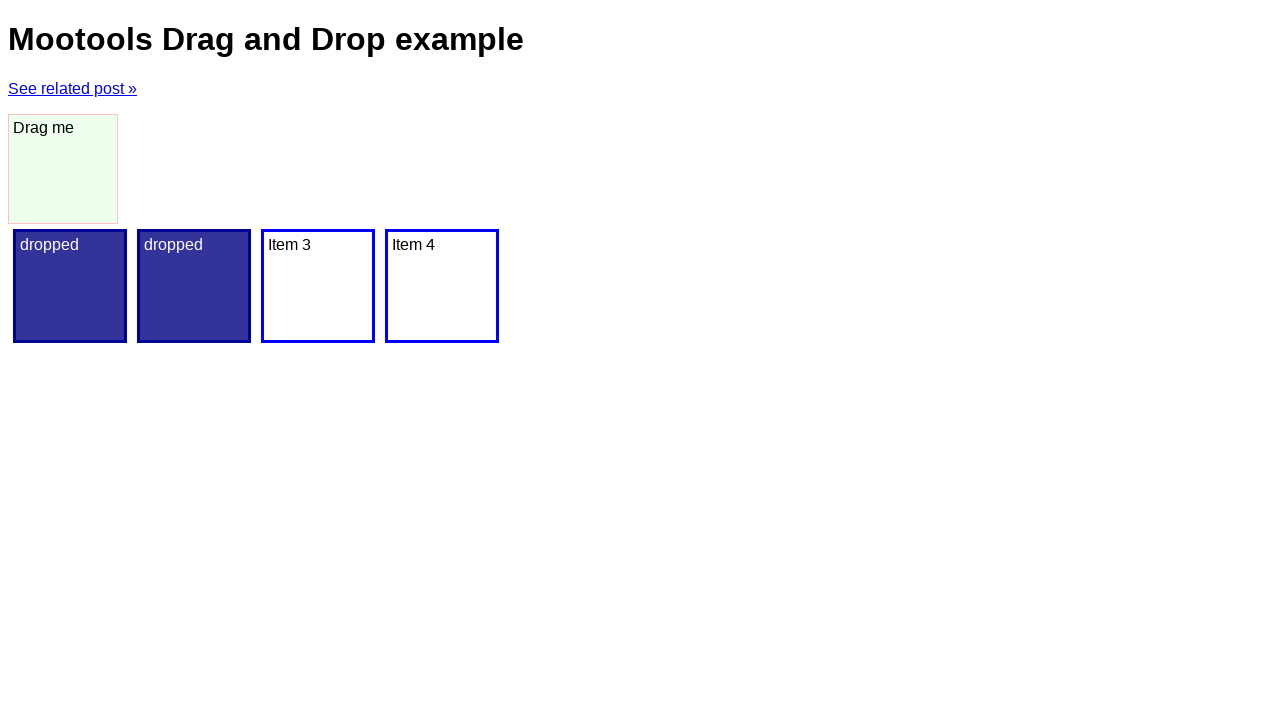

Waited 2 seconds before third drag operation
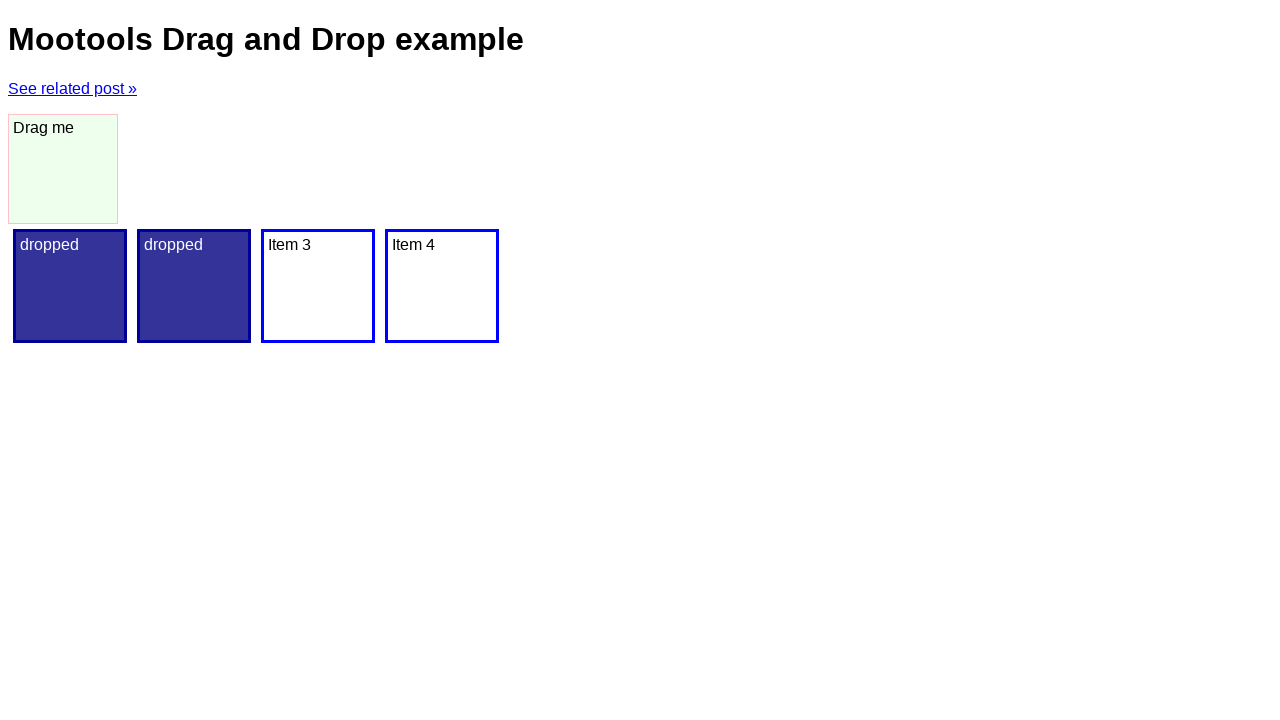

Dragged element to third target item at (318, 286)
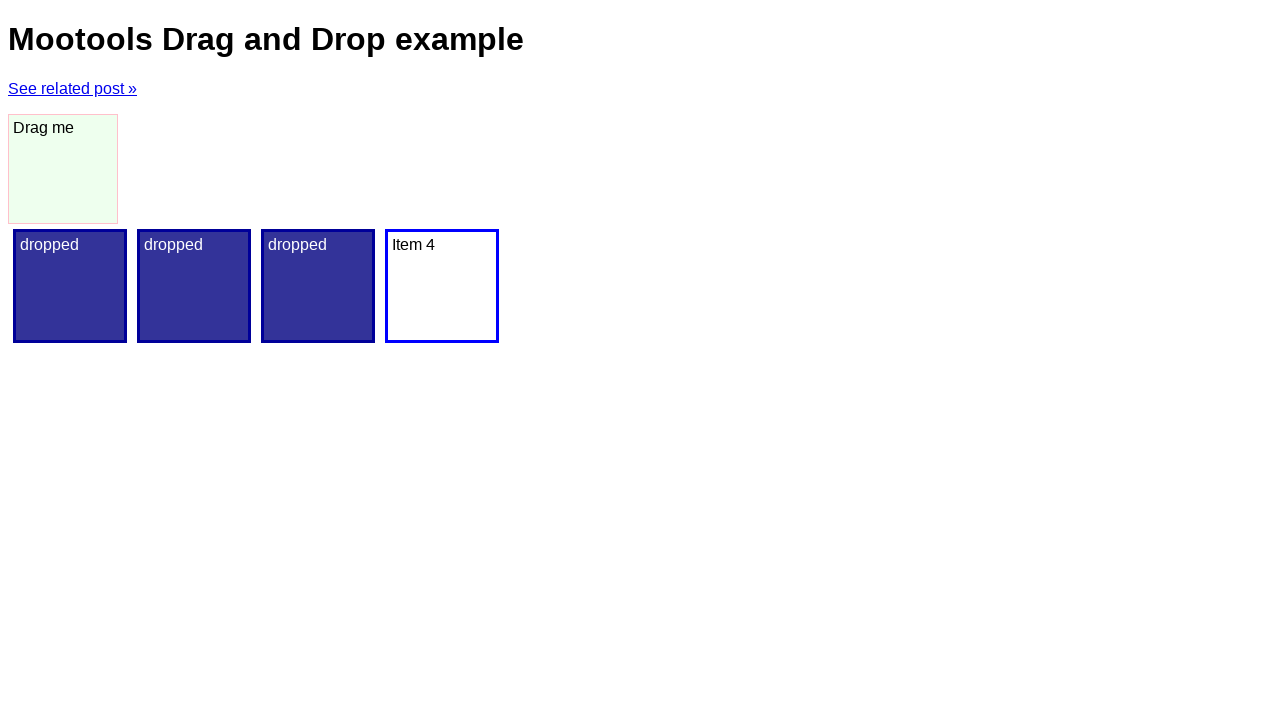

Waited 2 seconds before fourth drag operation
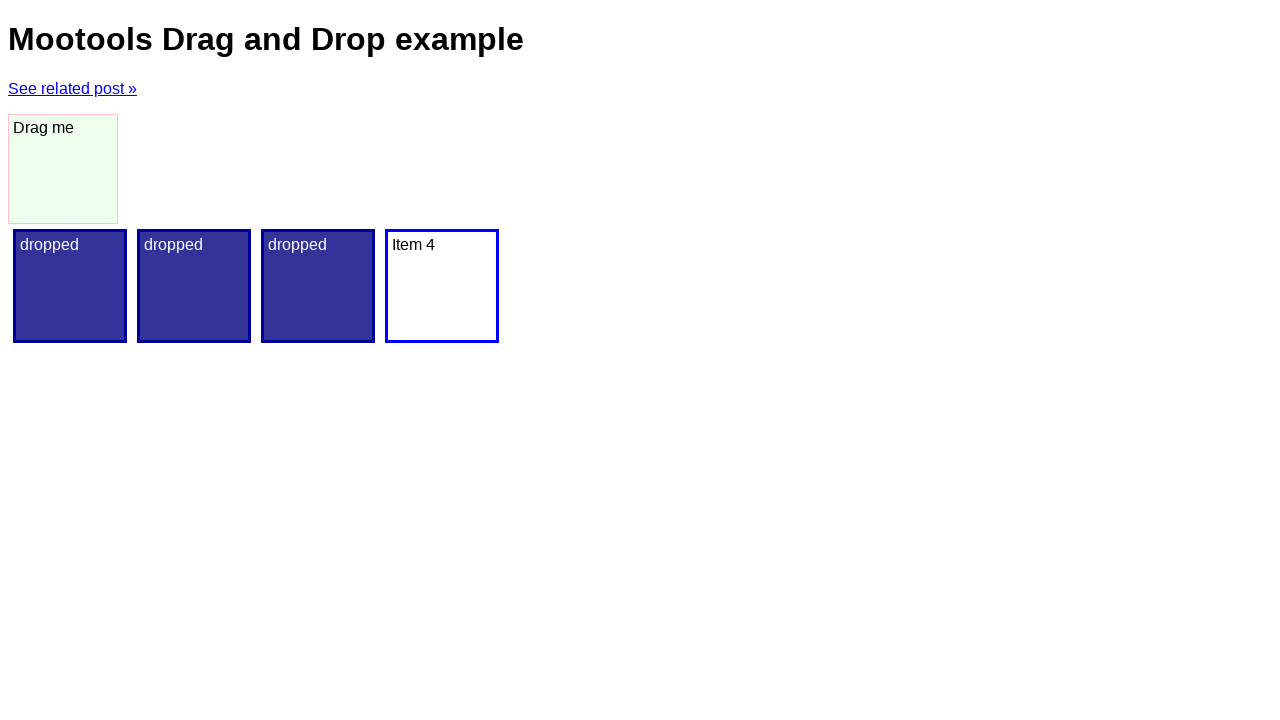

Retrieved bounding box of draggable element
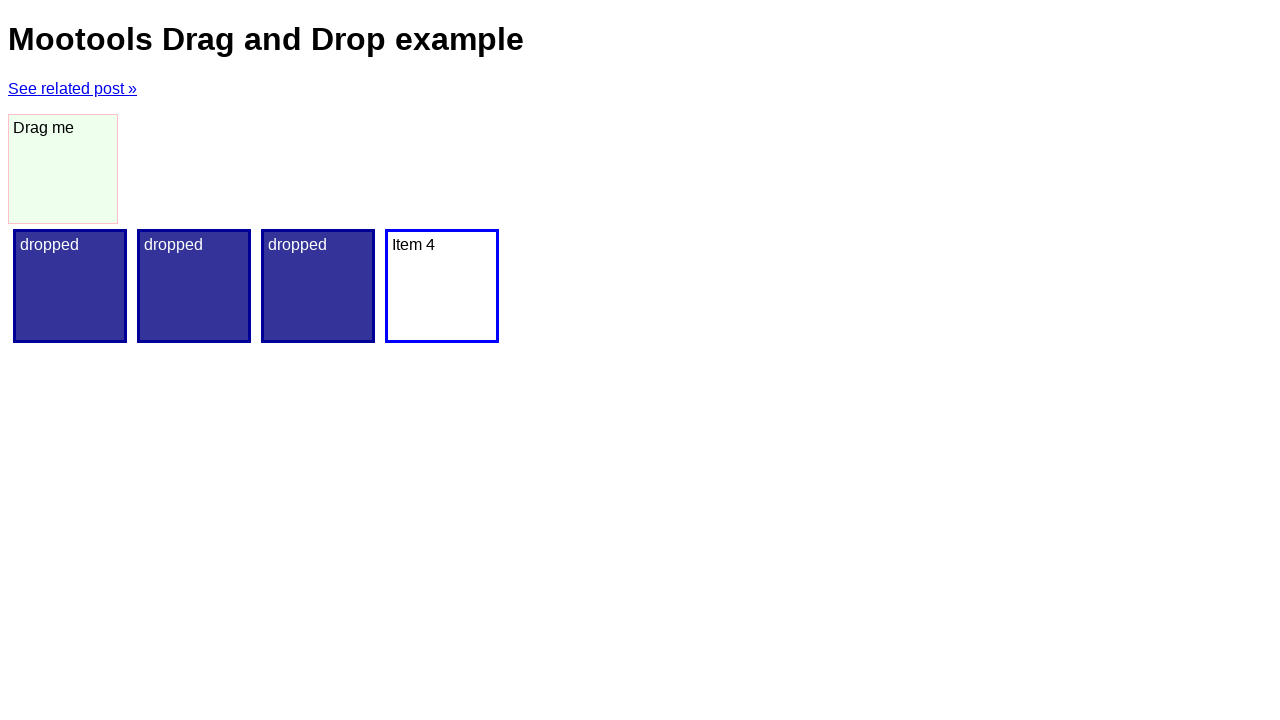

Moved mouse to center of draggable element at (63, 169)
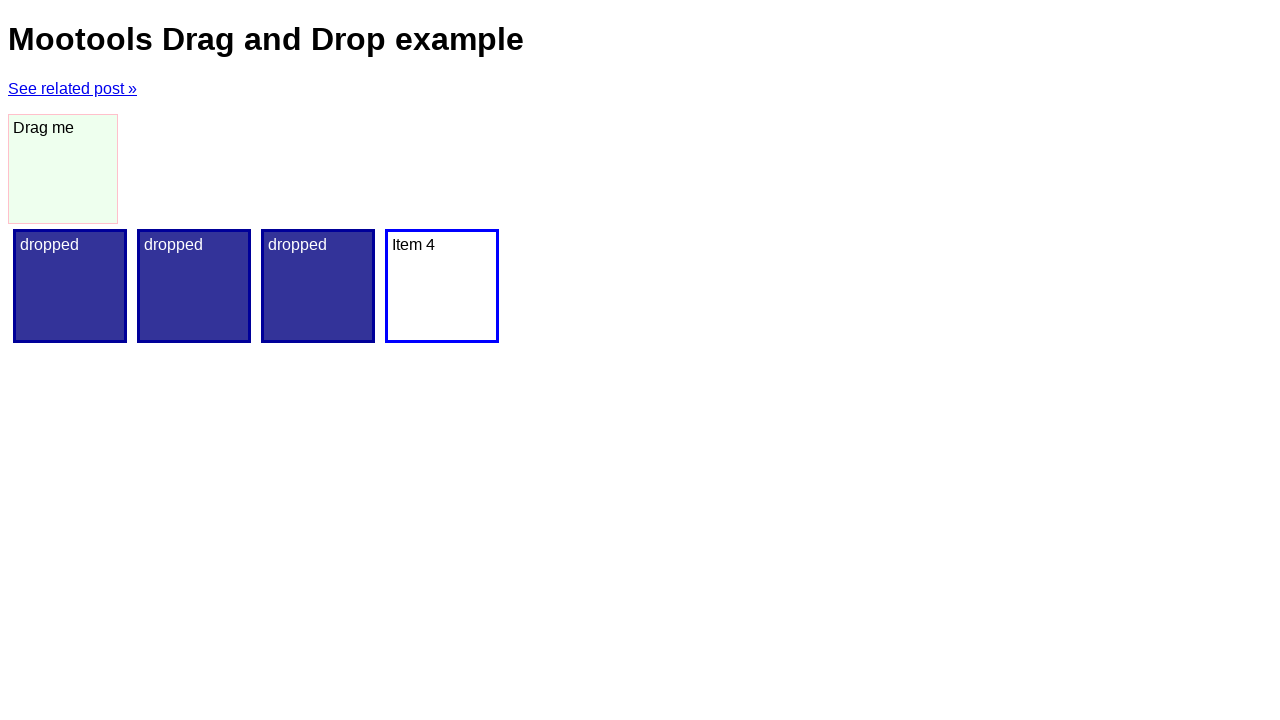

Pressed mouse button down to start drag at (63, 169)
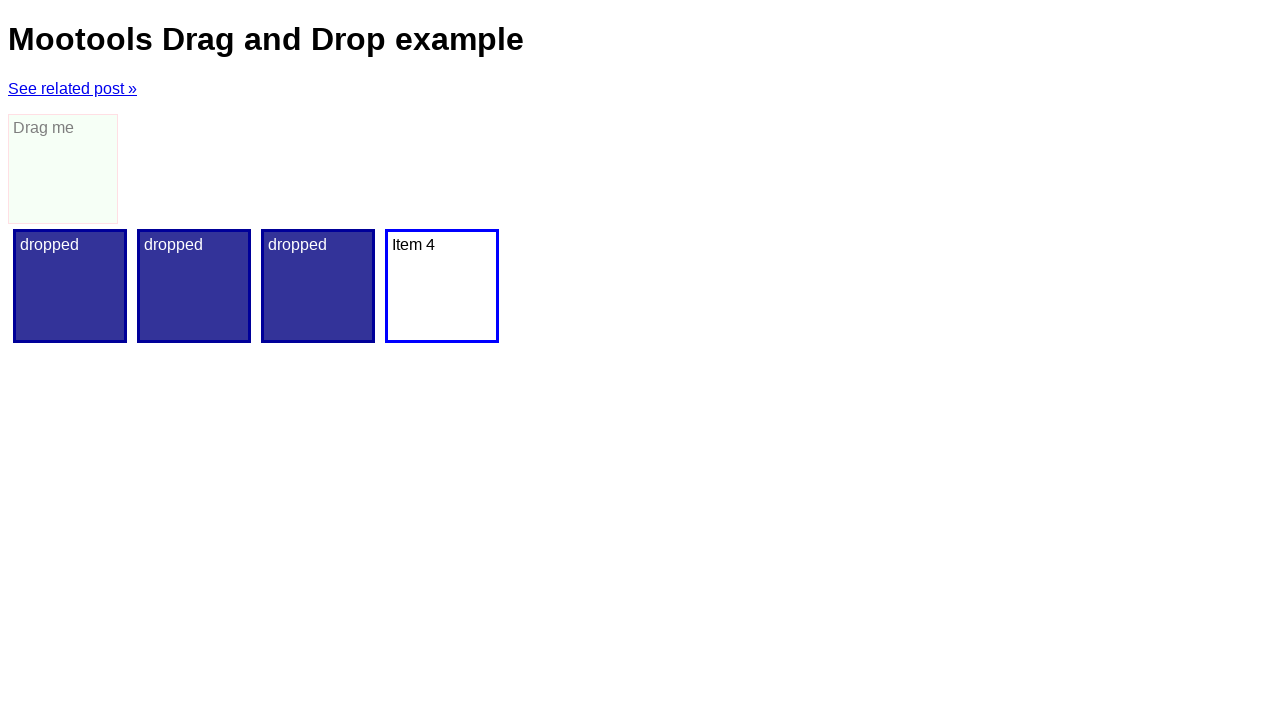

Moved mouse to offset position for fourth target at (408, 264)
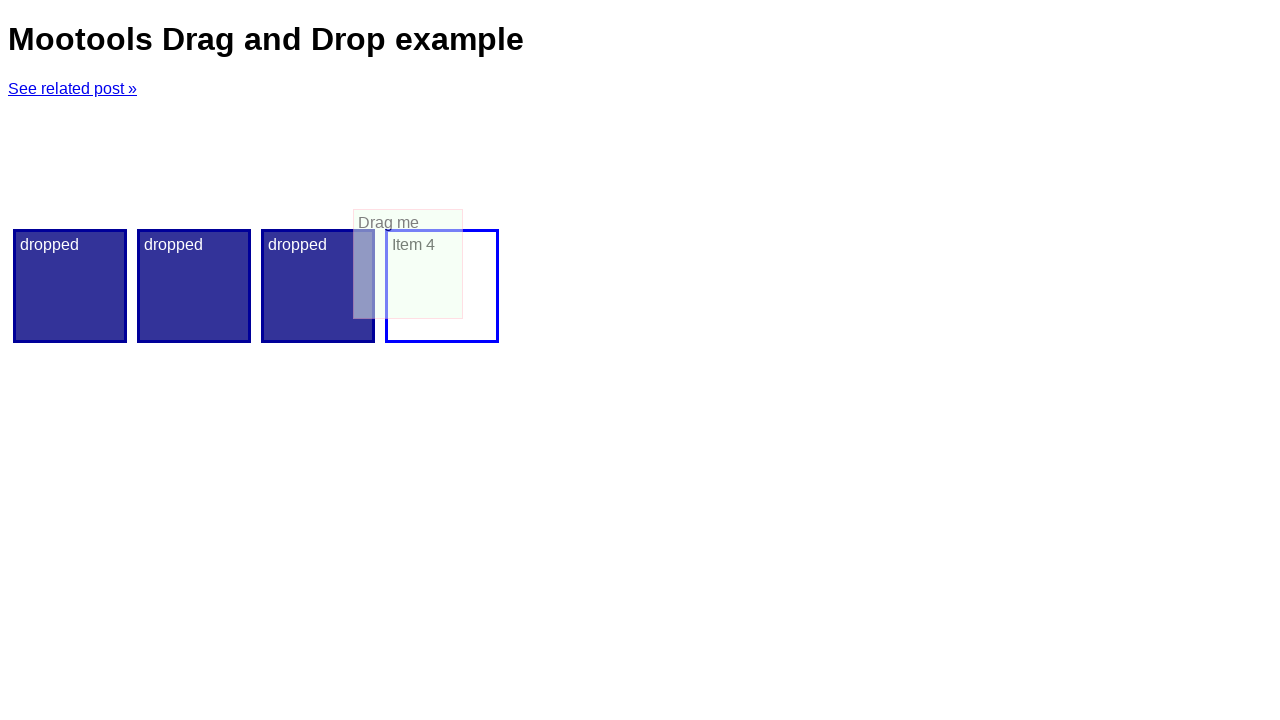

Released mouse button to complete fourth drag operation at (408, 264)
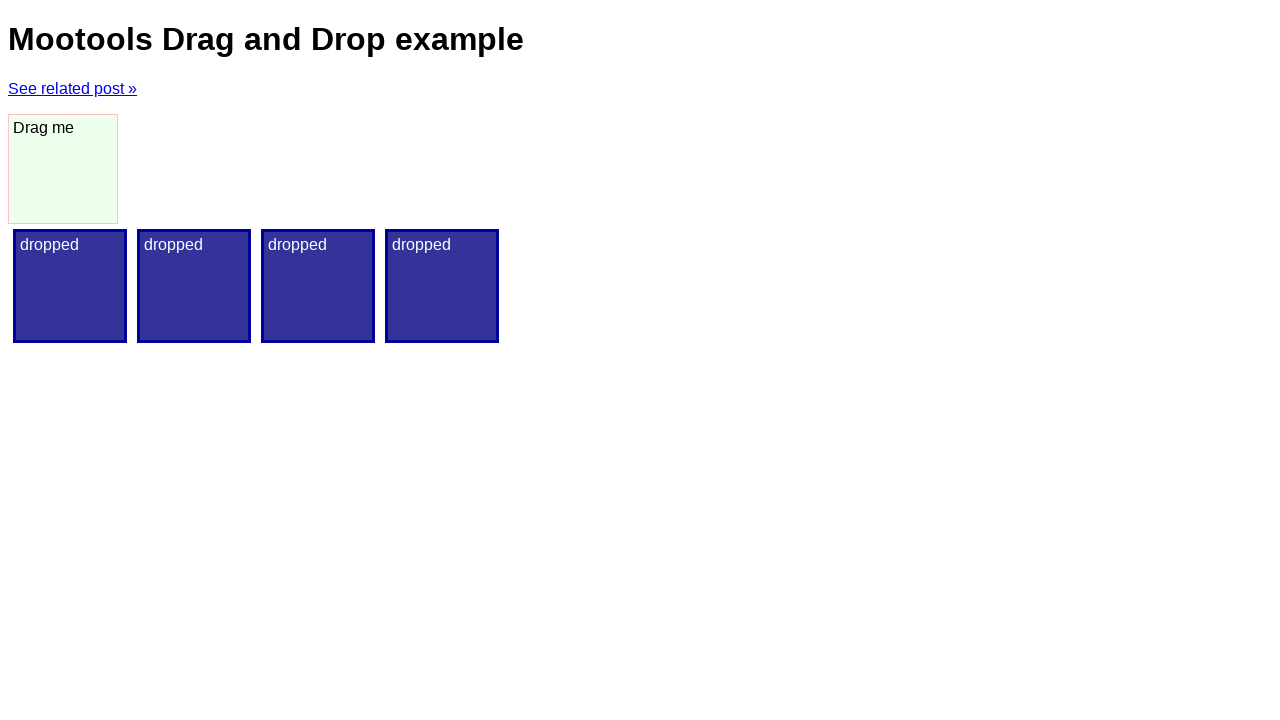

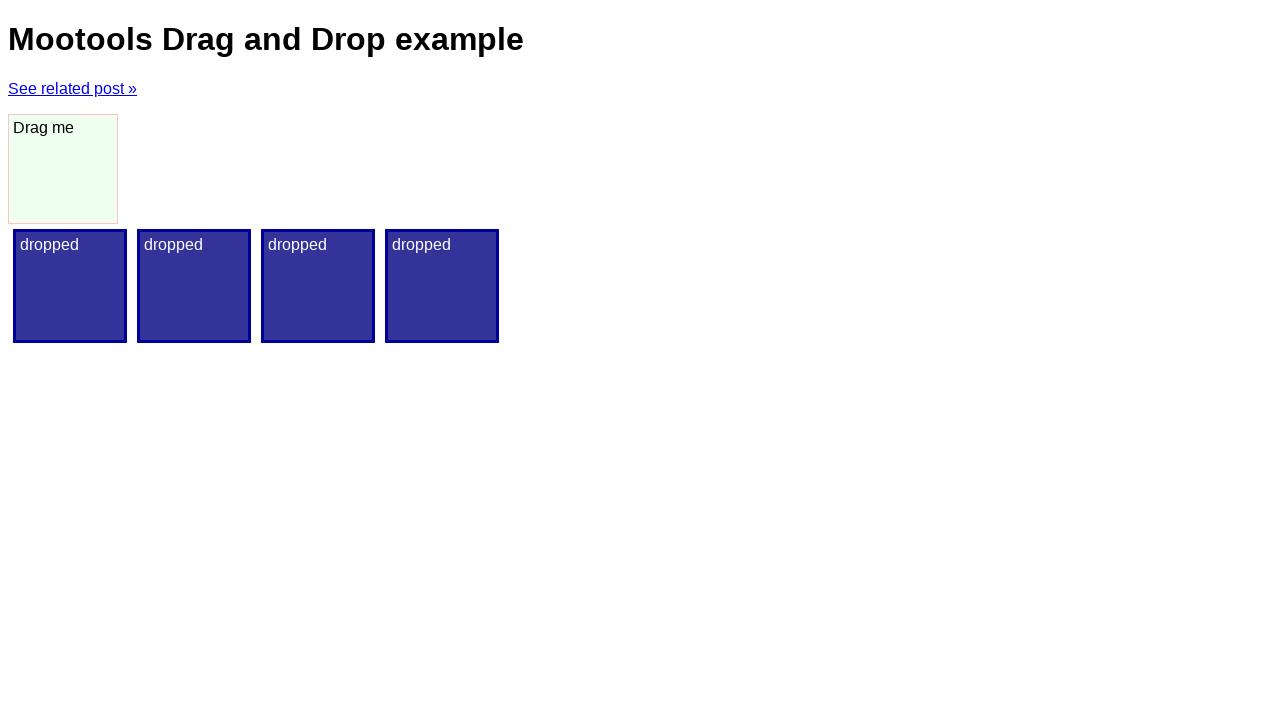